Tests clicking links that open new tabs (Apple, Microsoft), waits for popup events, and validates the new tabs have the expected titles.

Starting URL: https://www.techglobal-training.com/frontend

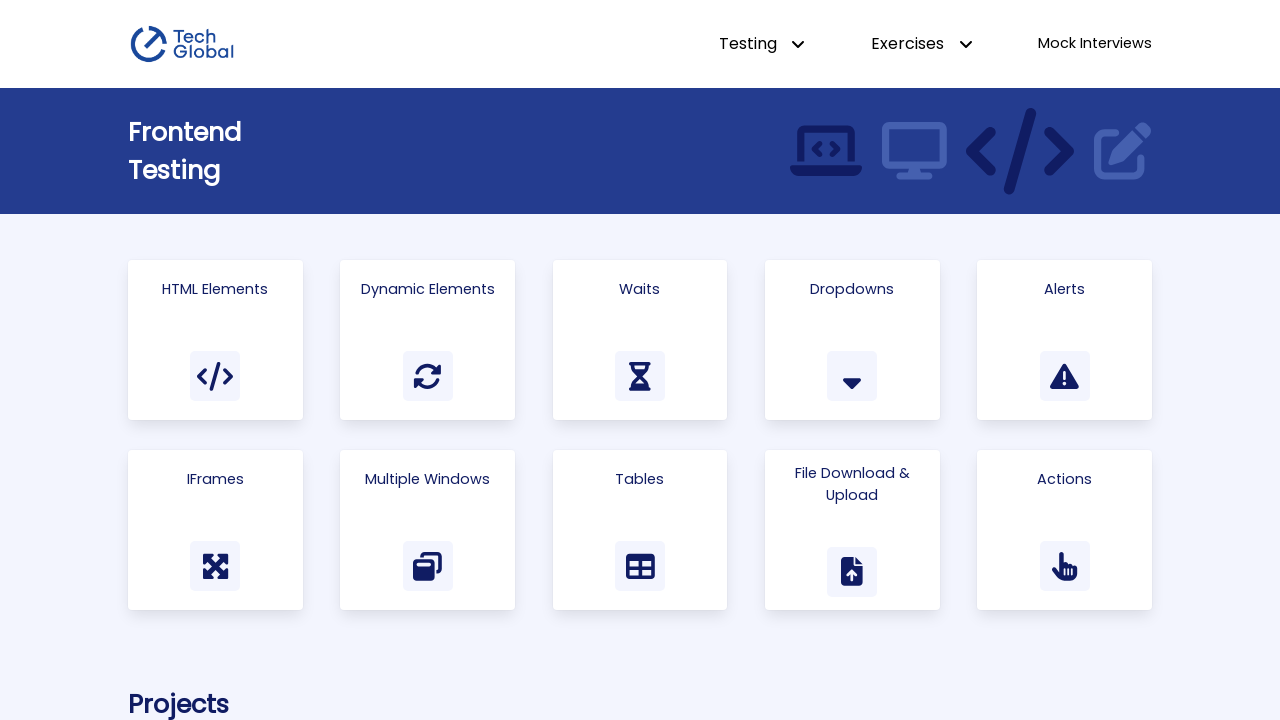

Clicked on Multiple Windows link at (428, 479) on text=Multiple Windows
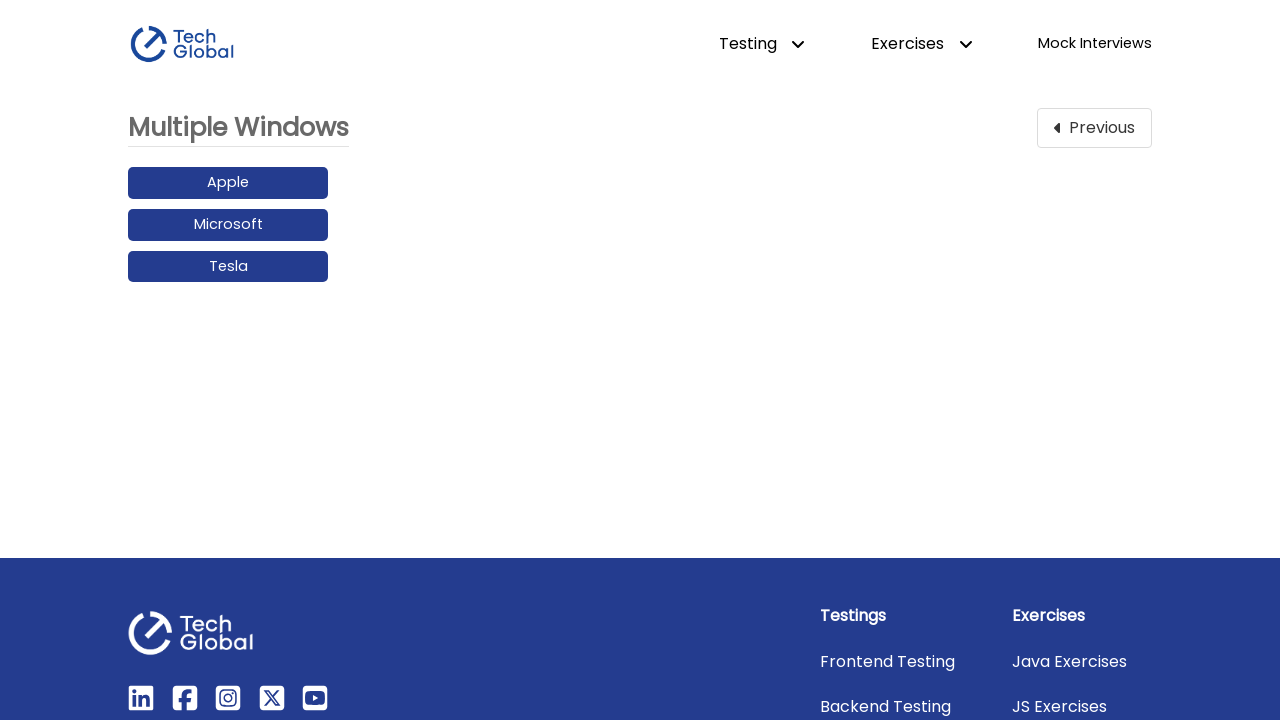

Clicked on Apple link and new tab opened at (228, 183) on text=Apple
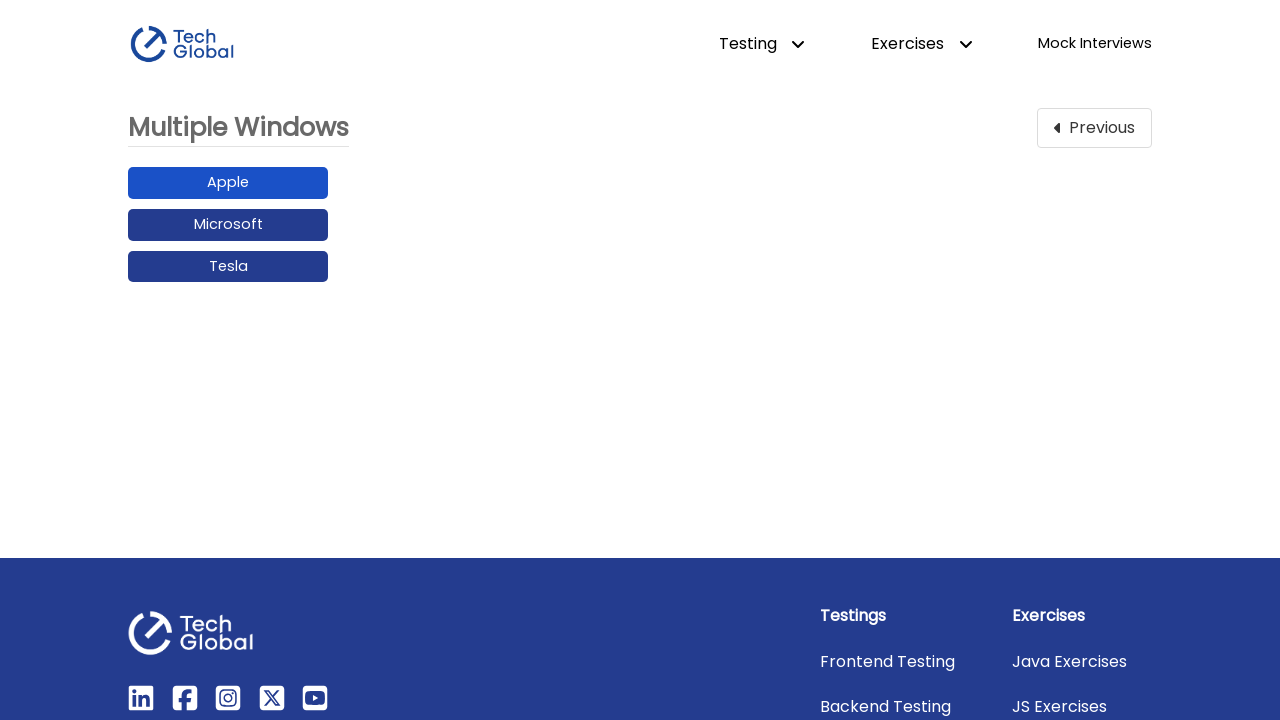

Apple tab loaded successfully
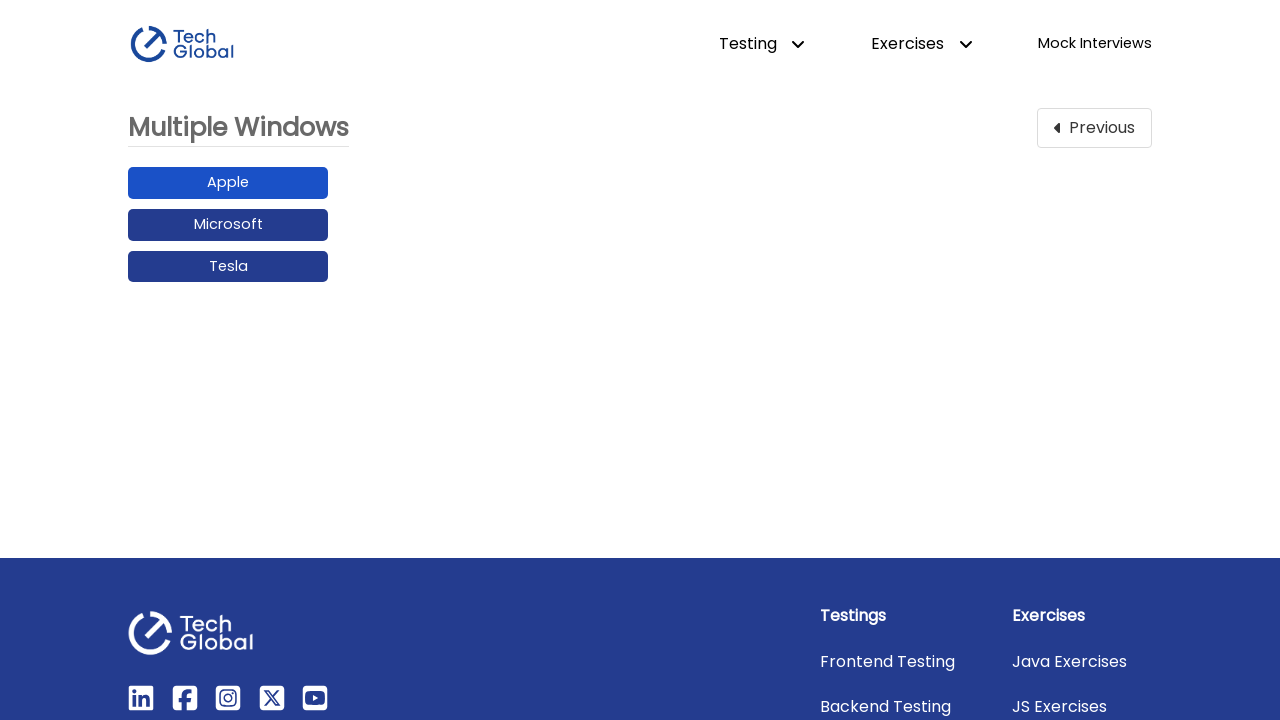

Verified Apple tab has 'Apple' in title
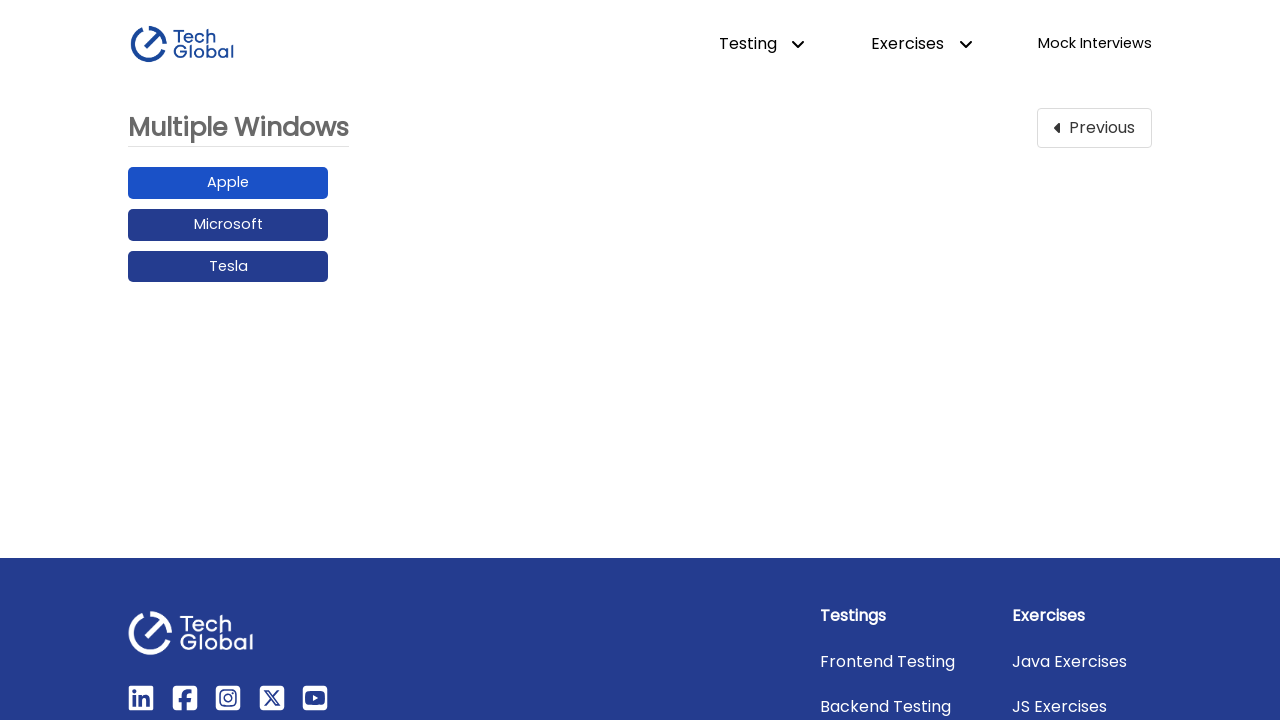

Clicked on Microsoft link and new tab opened at (228, 225) on text=Microsoft
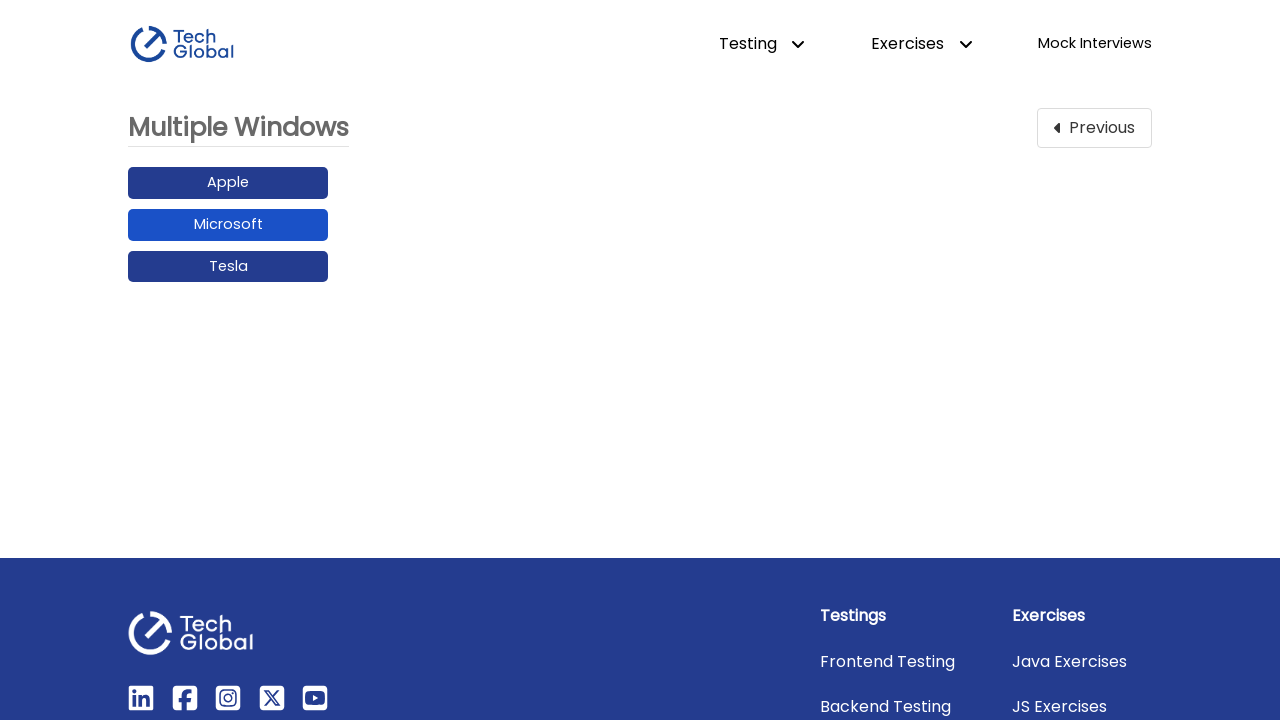

Microsoft tab loaded successfully
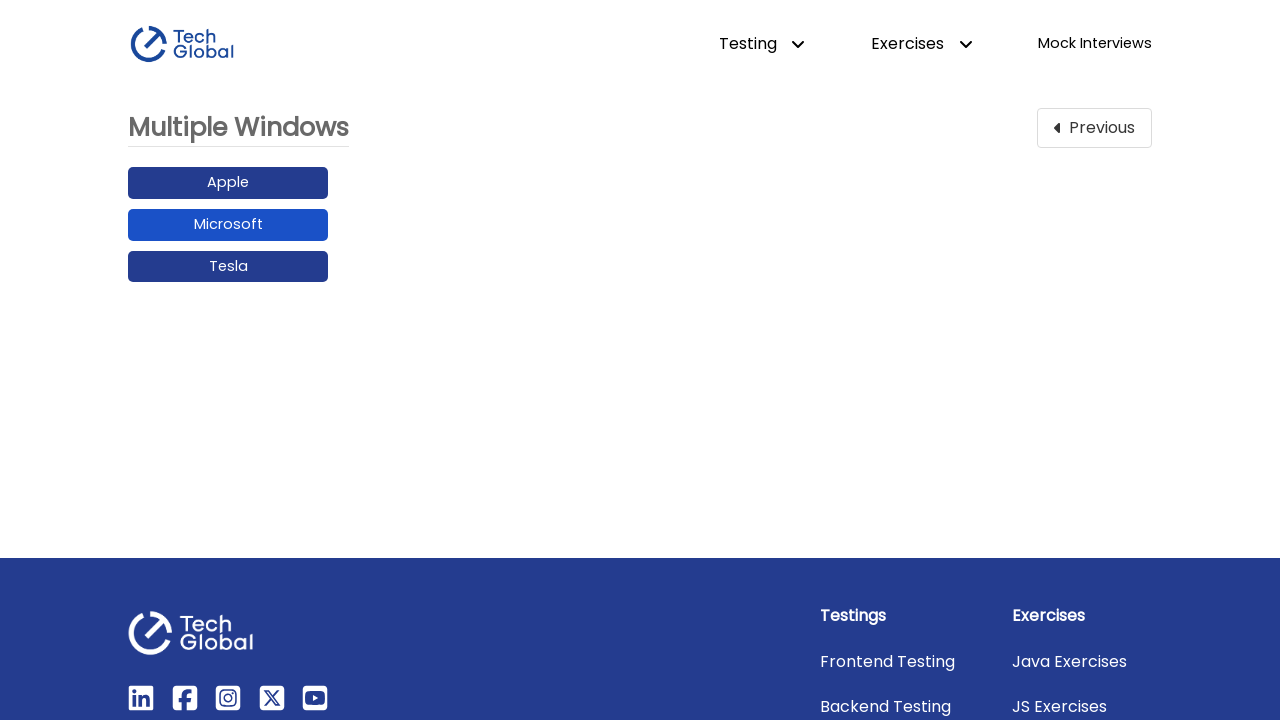

Verified Microsoft tab has 'Microsoft' in title
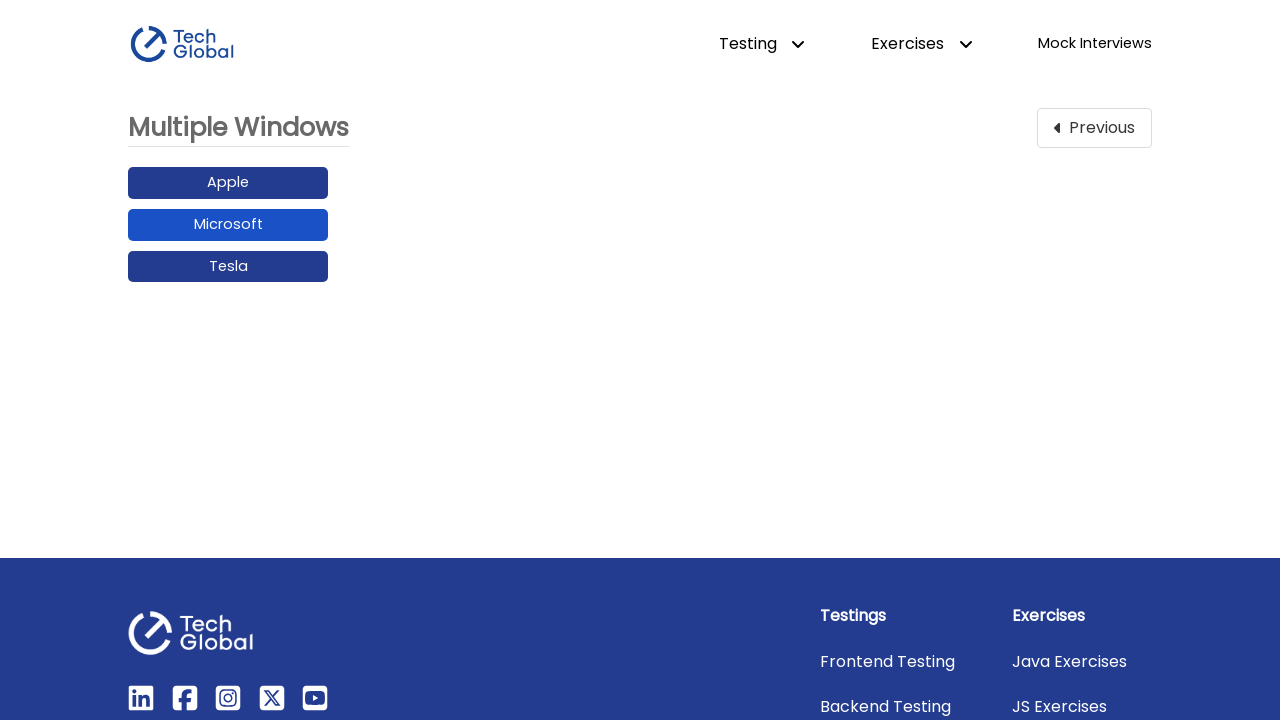

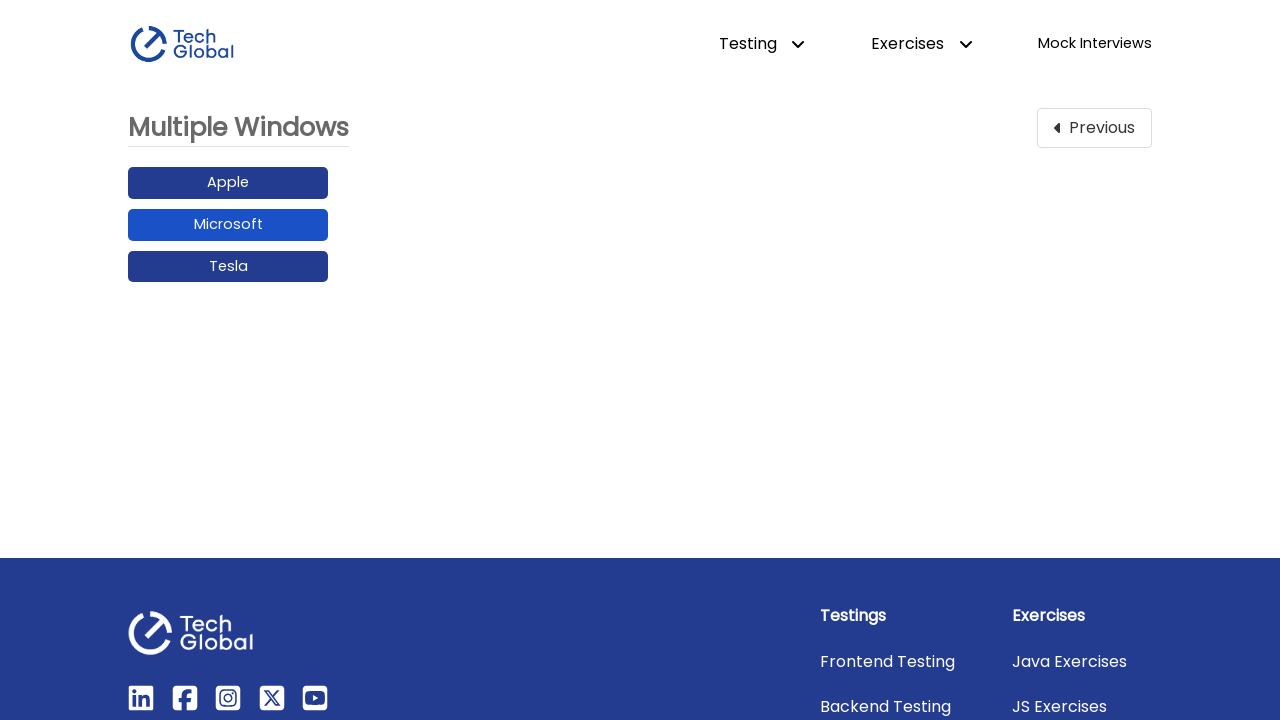